Tests user registration flow by navigating from the home page to the registration form and filling in user details including login, name, and password fields.

Starting URL: https://buggy.justtestit.org/

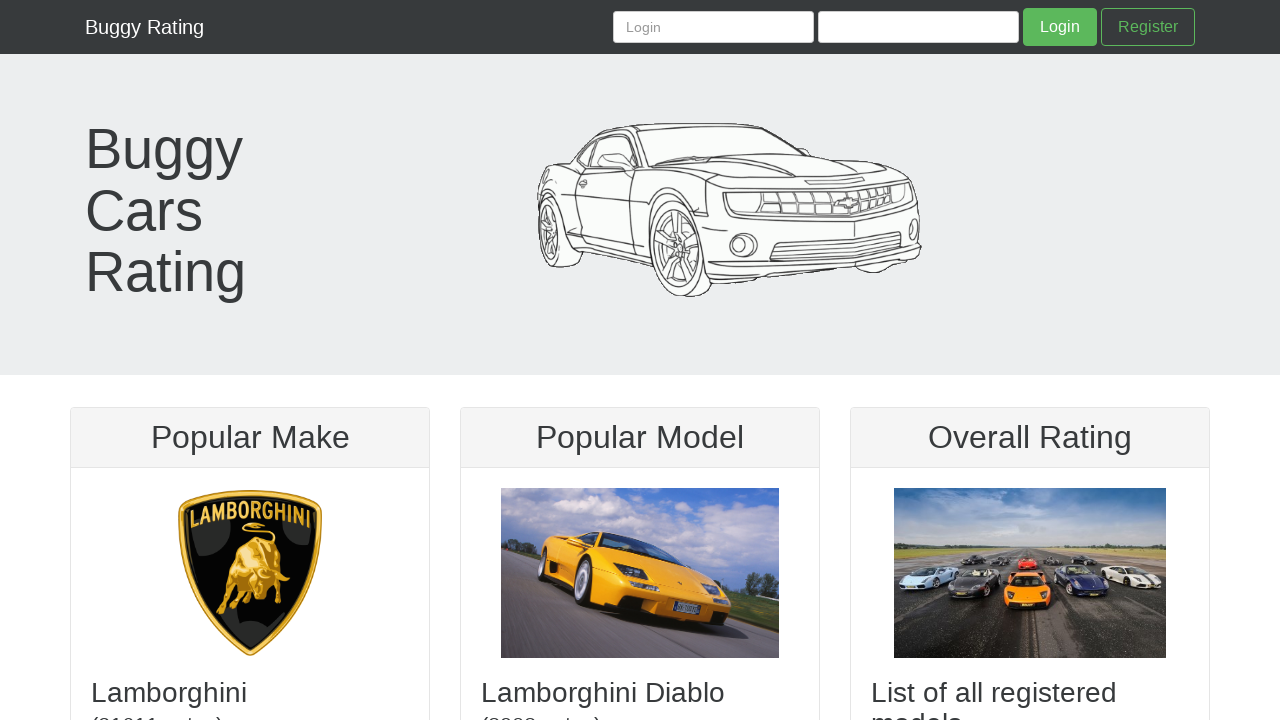

Clicked Login button to access login/register options at (1060, 27) on internal:role=button[name="Login"i]
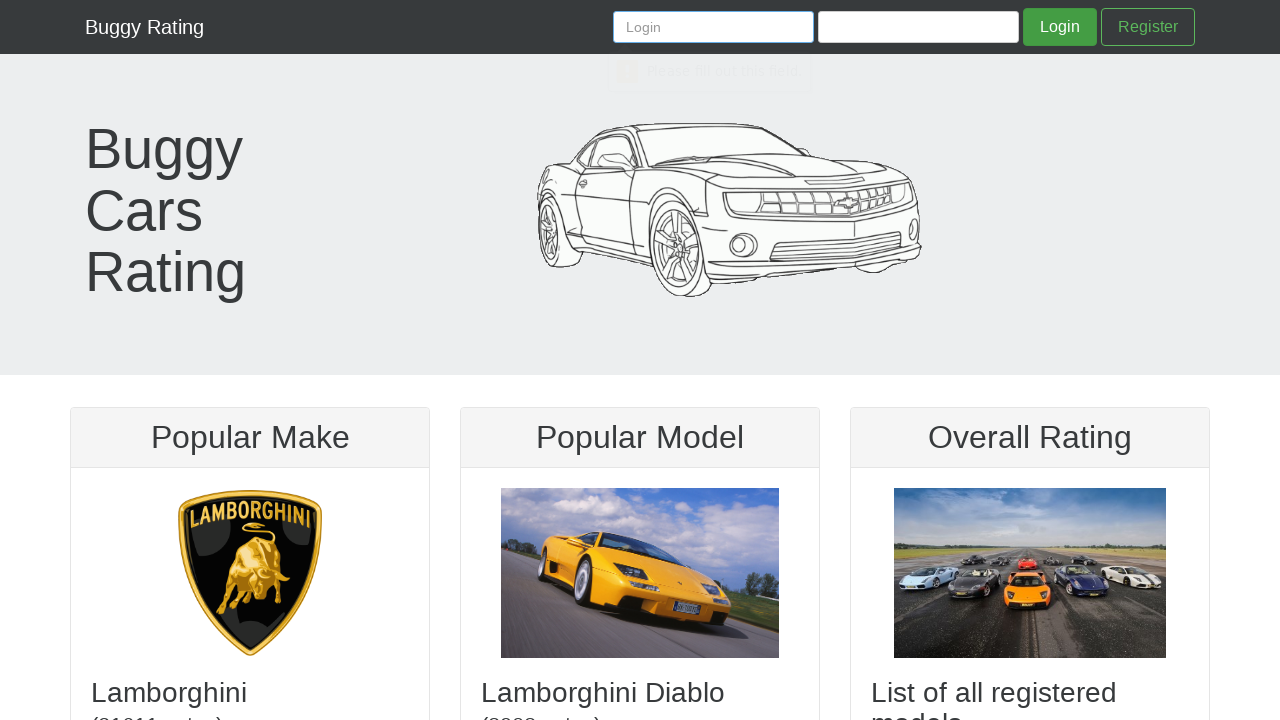

Clicked Register link to navigate to registration form at (1148, 27) on internal:role=link[name="Register"i]
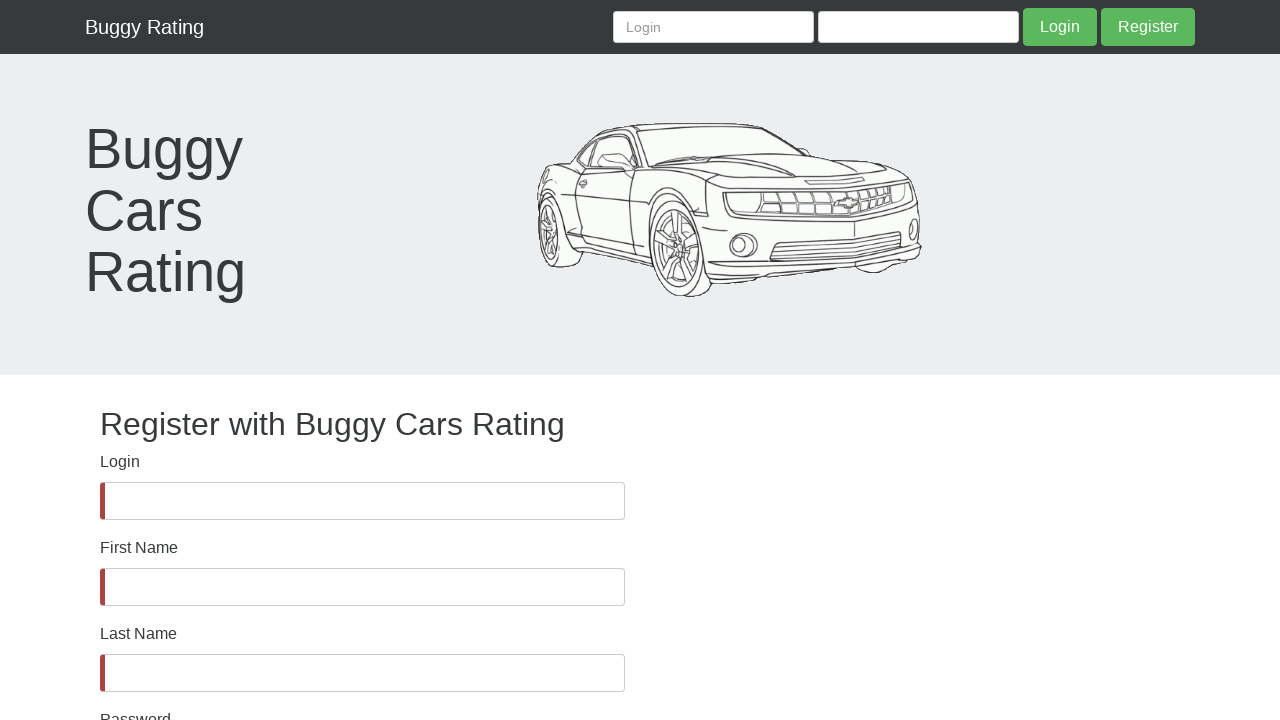

Clicked on Login field at (362, 501) on internal:label="Login"i
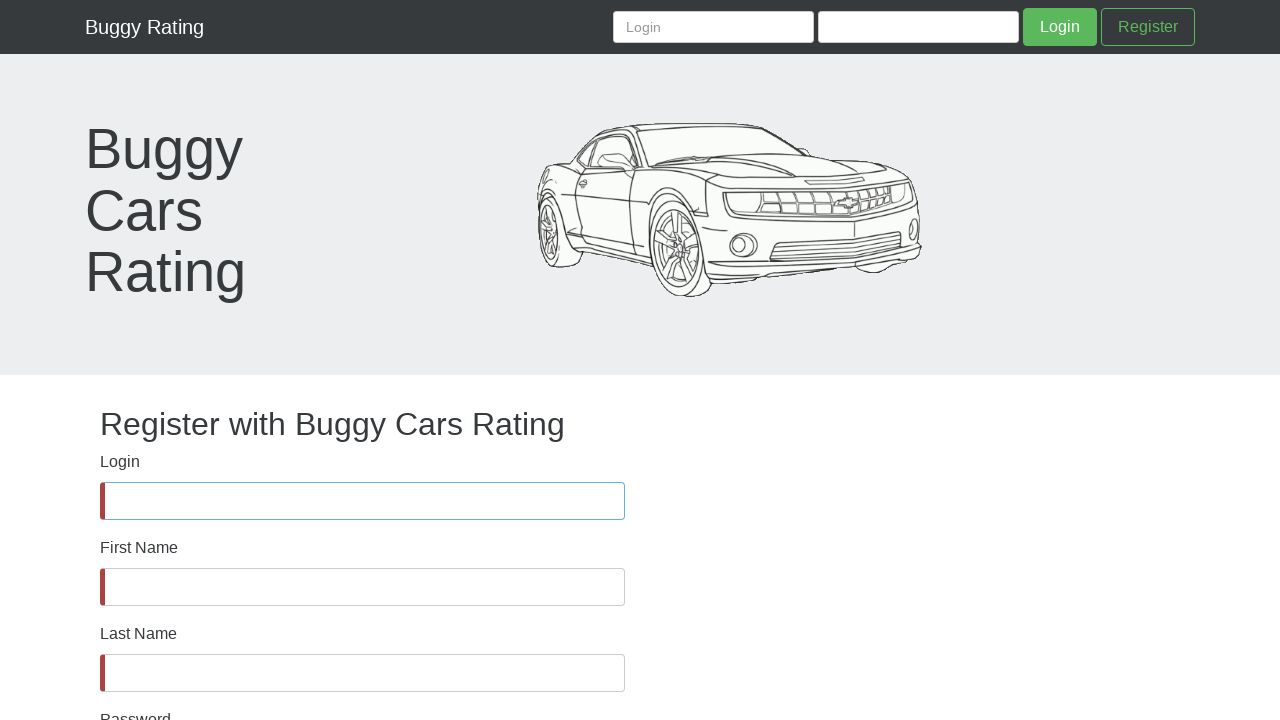

Filled Login field with 'marcostest87' on internal:label="Login"i
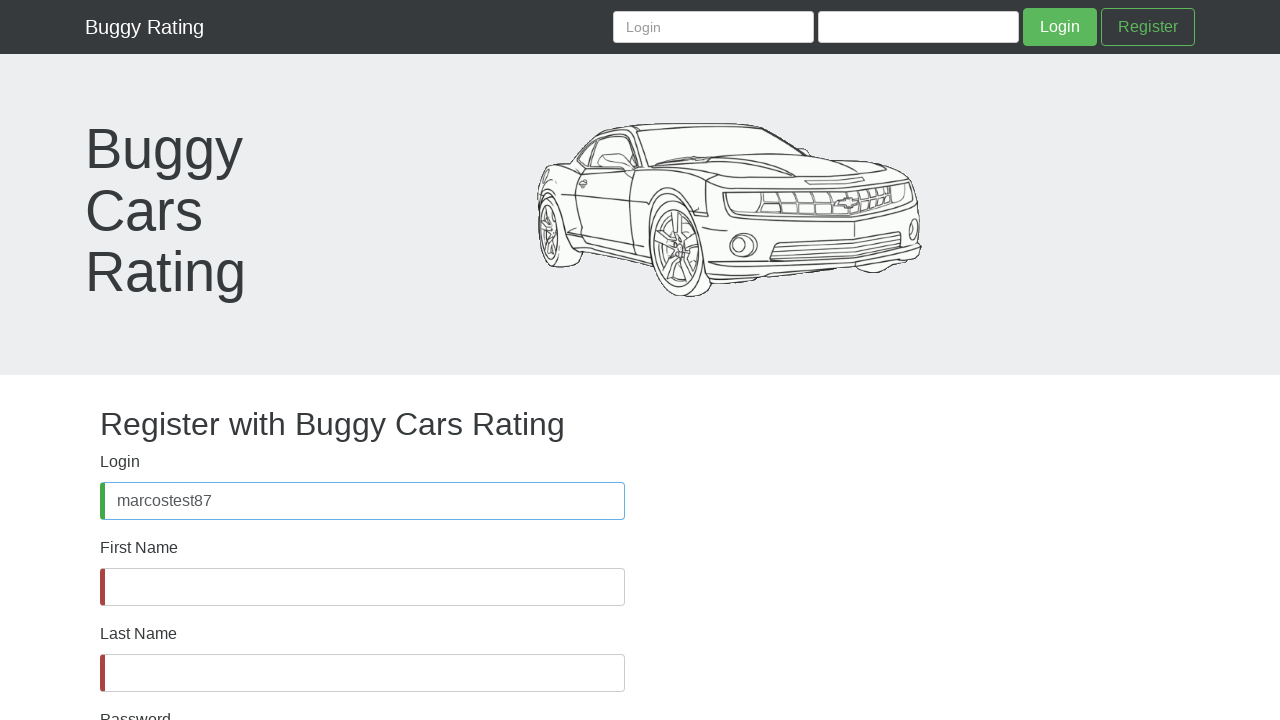

Clicked on First Name field at (362, 587) on internal:label="First Name"i
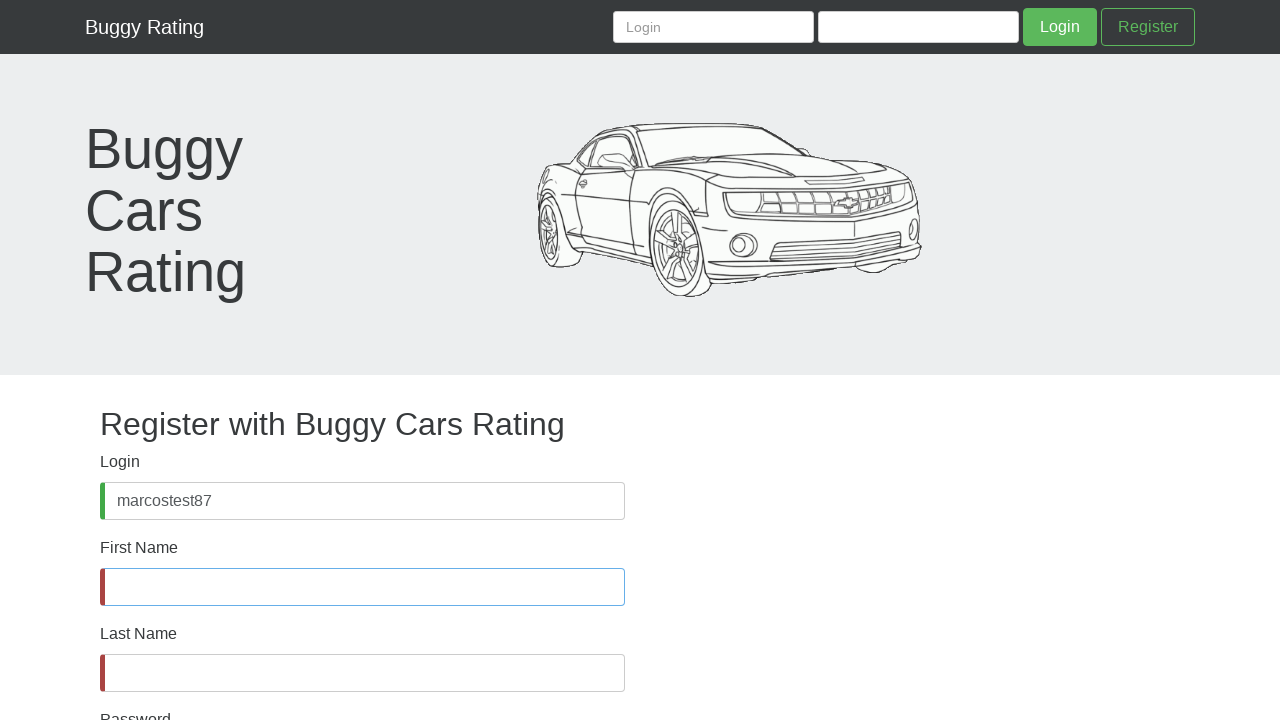

Filled First Name field with 'Marcos' on internal:label="First Name"i
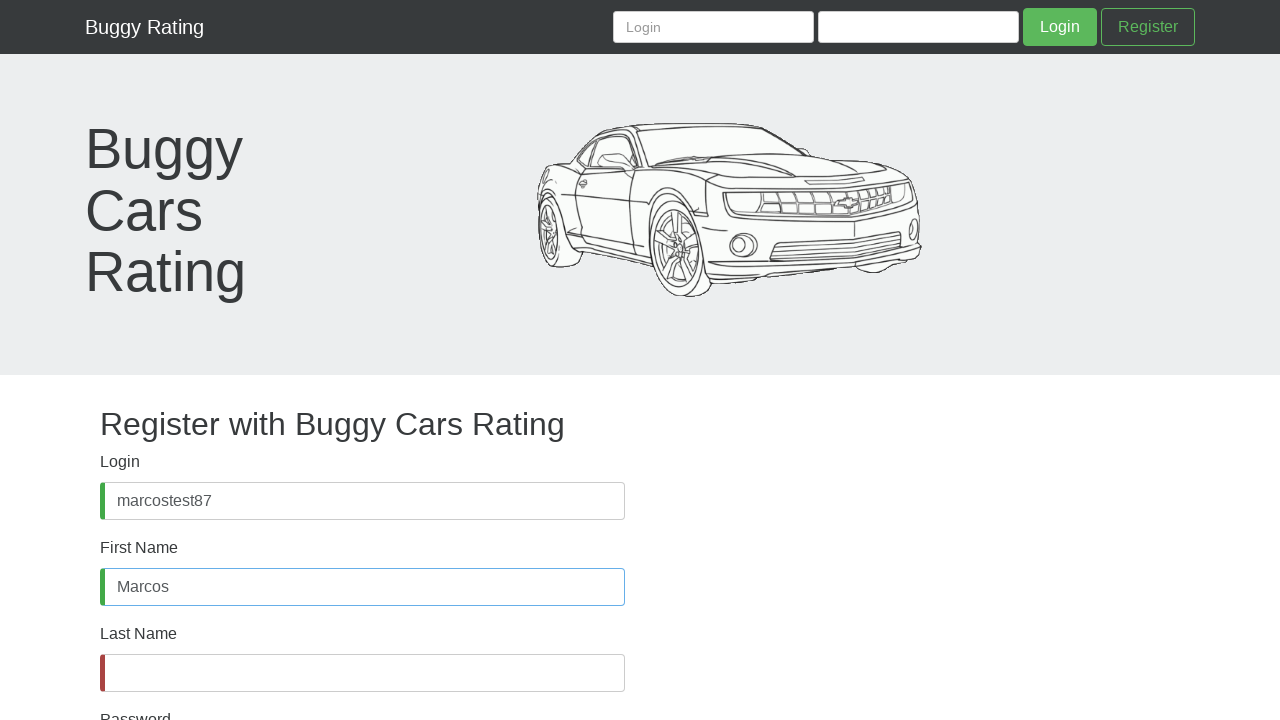

Clicked on Last Name field at (362, 673) on internal:label="Last Name"i
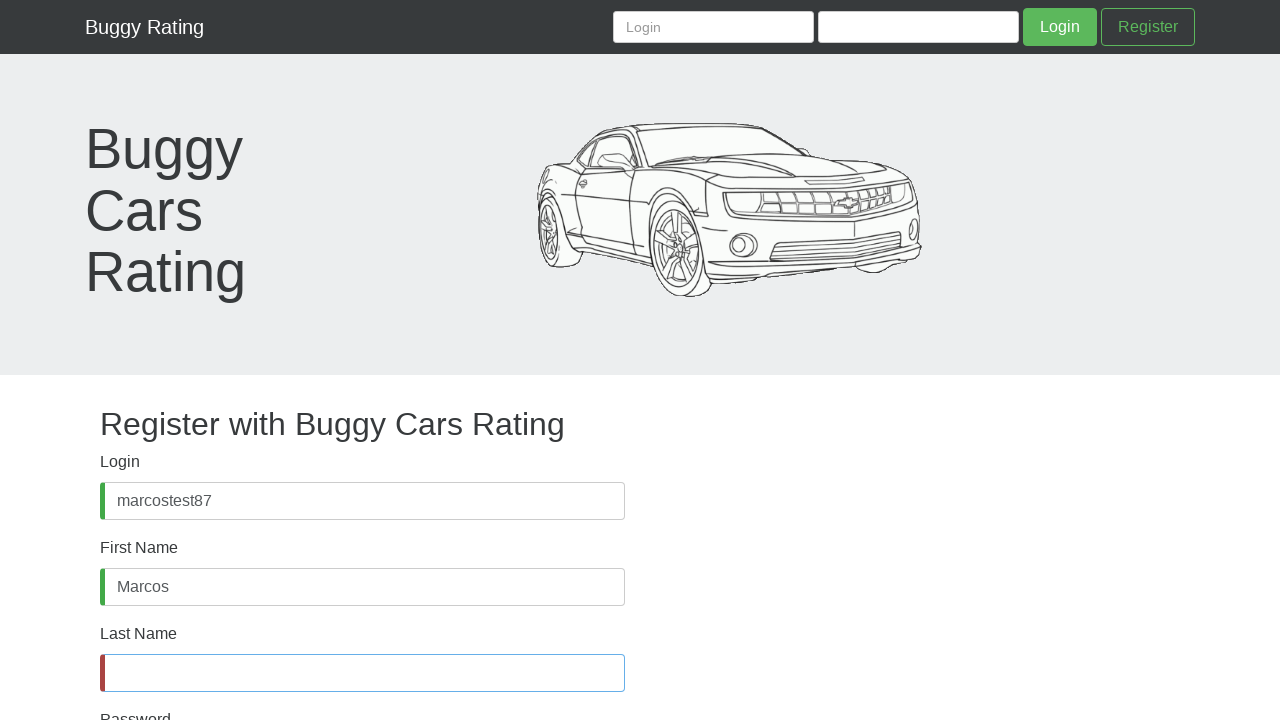

Filled Last Name field with 'Rodriguez' on internal:label="Last Name"i
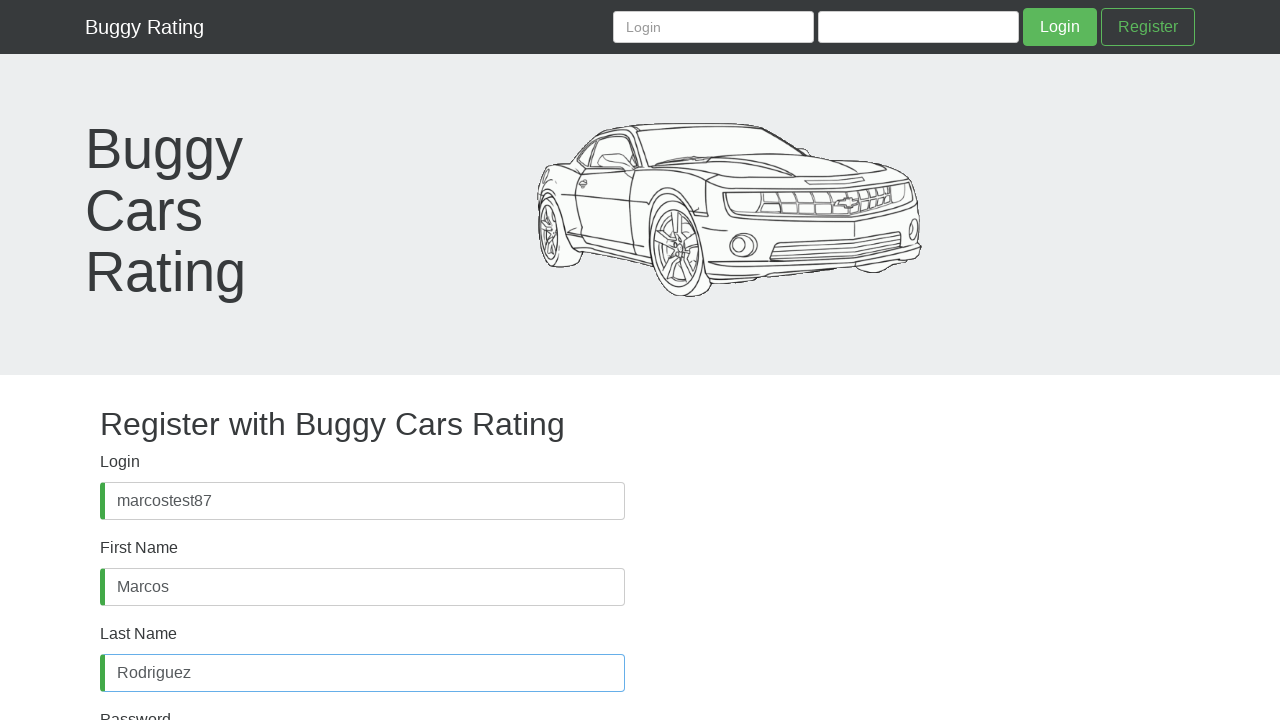

Clicked on Password field at (362, 488) on internal:label="Password"s
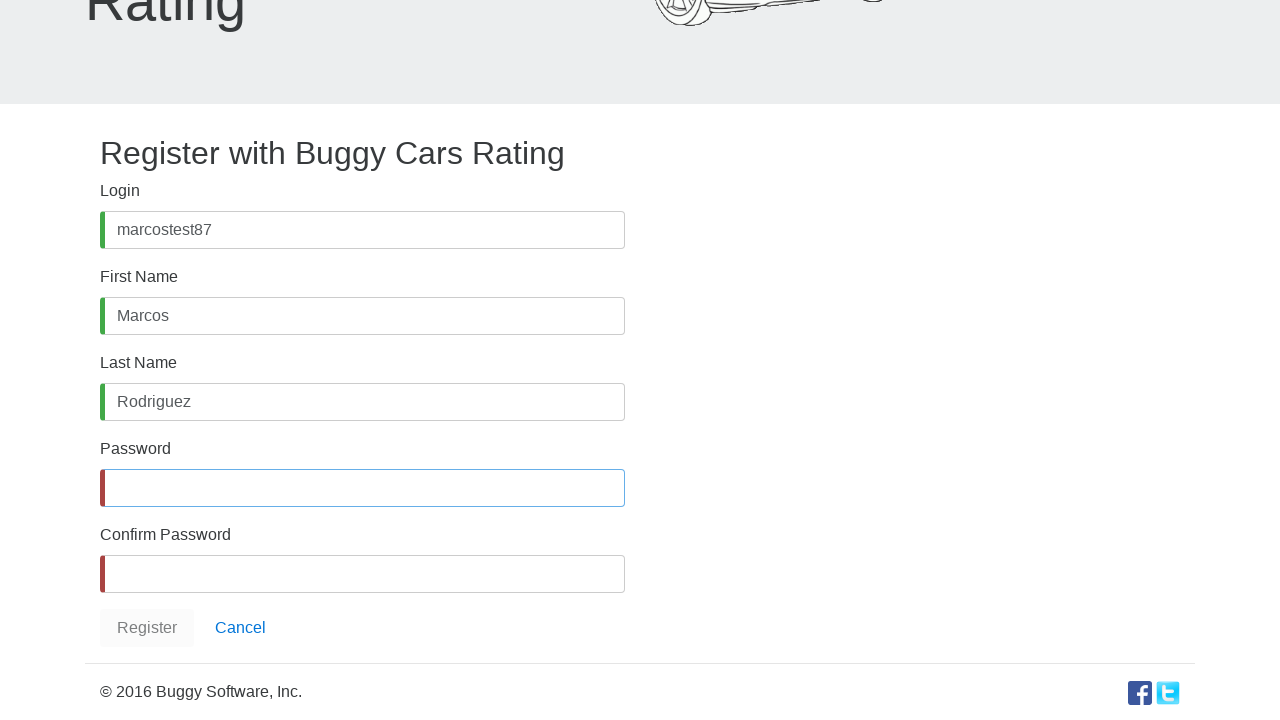

Filled Password field with 'Test#789' on internal:label="Password"s
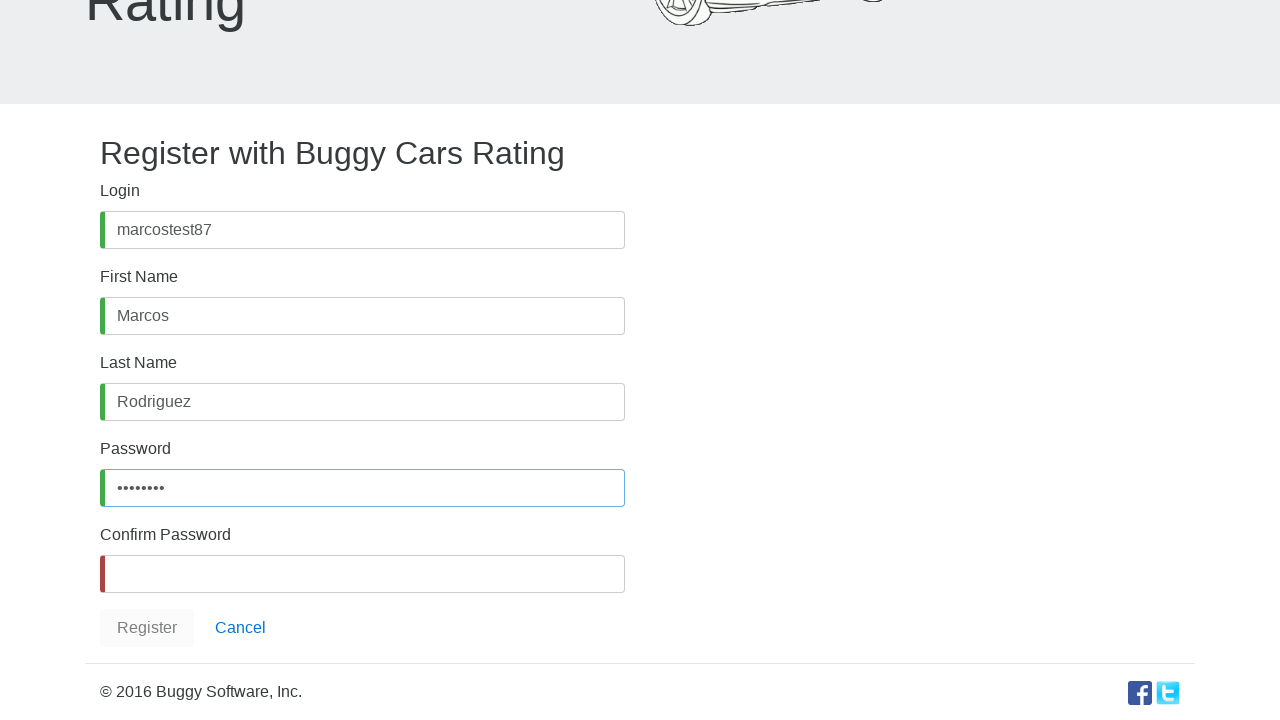

Clicked on Confirm Password field at (362, 574) on internal:label="Confirm Password"i
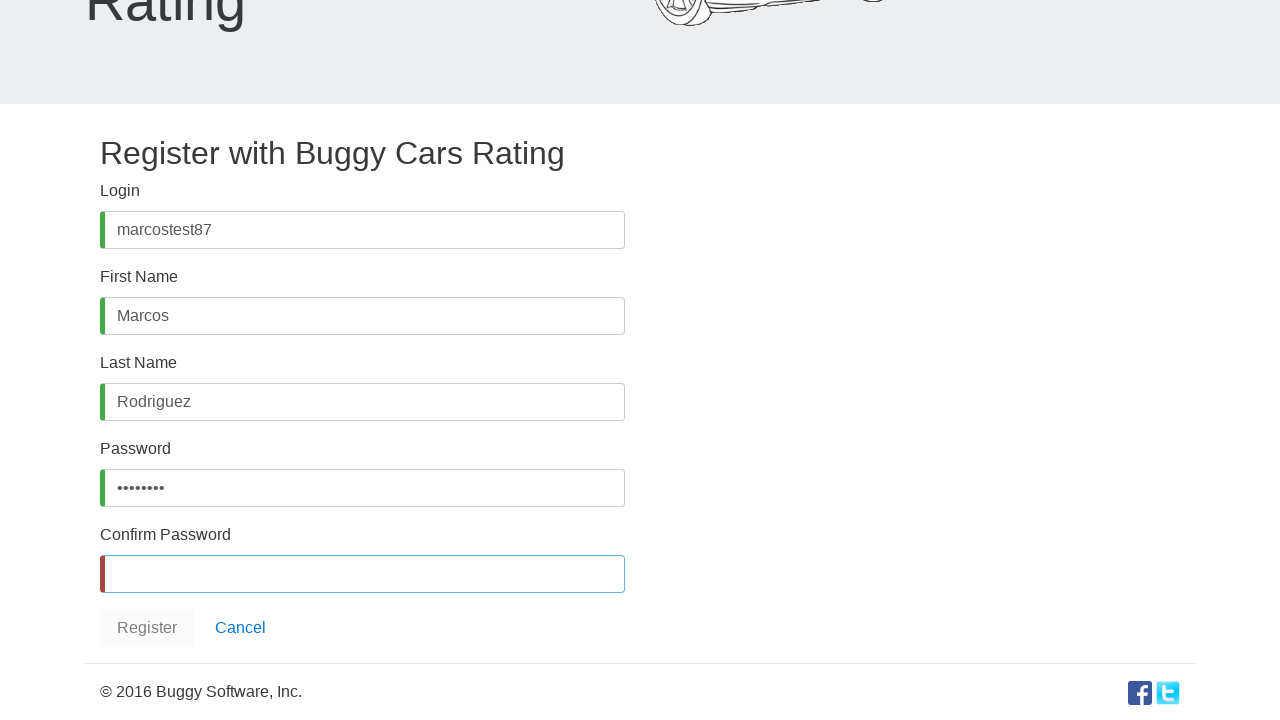

Filled Confirm Password field with 'Test#789' on internal:label="Confirm Password"i
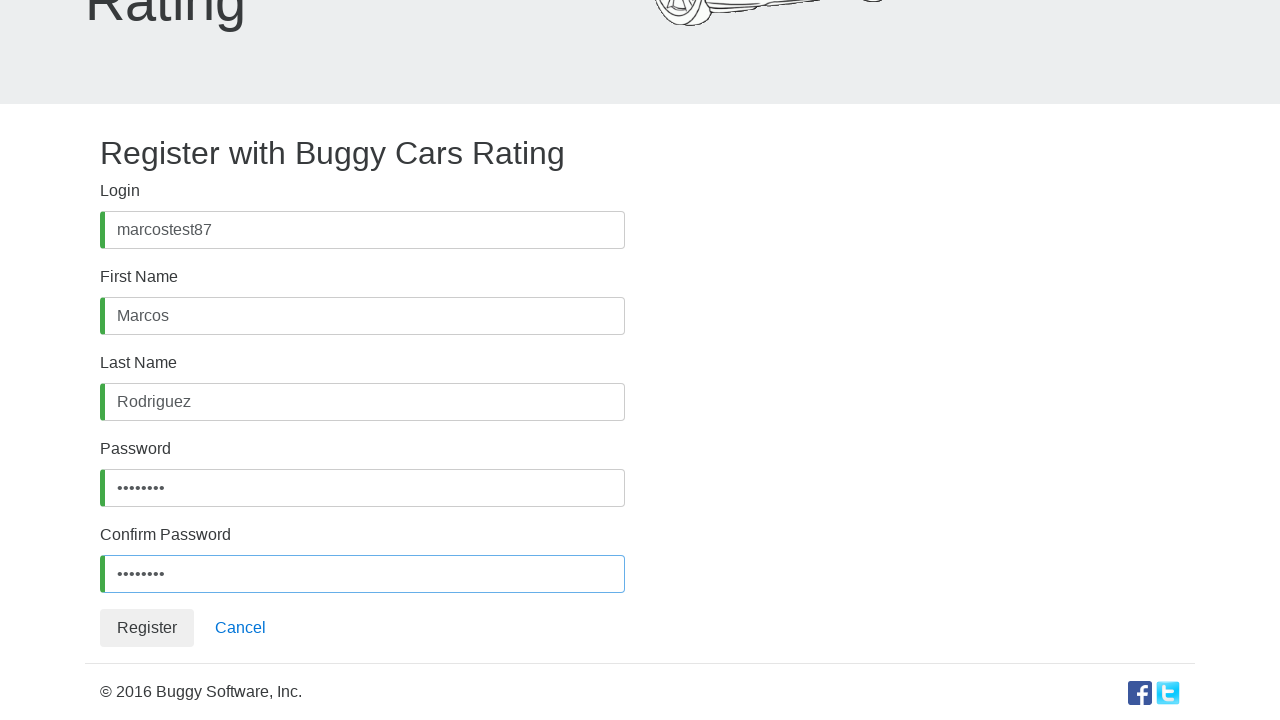

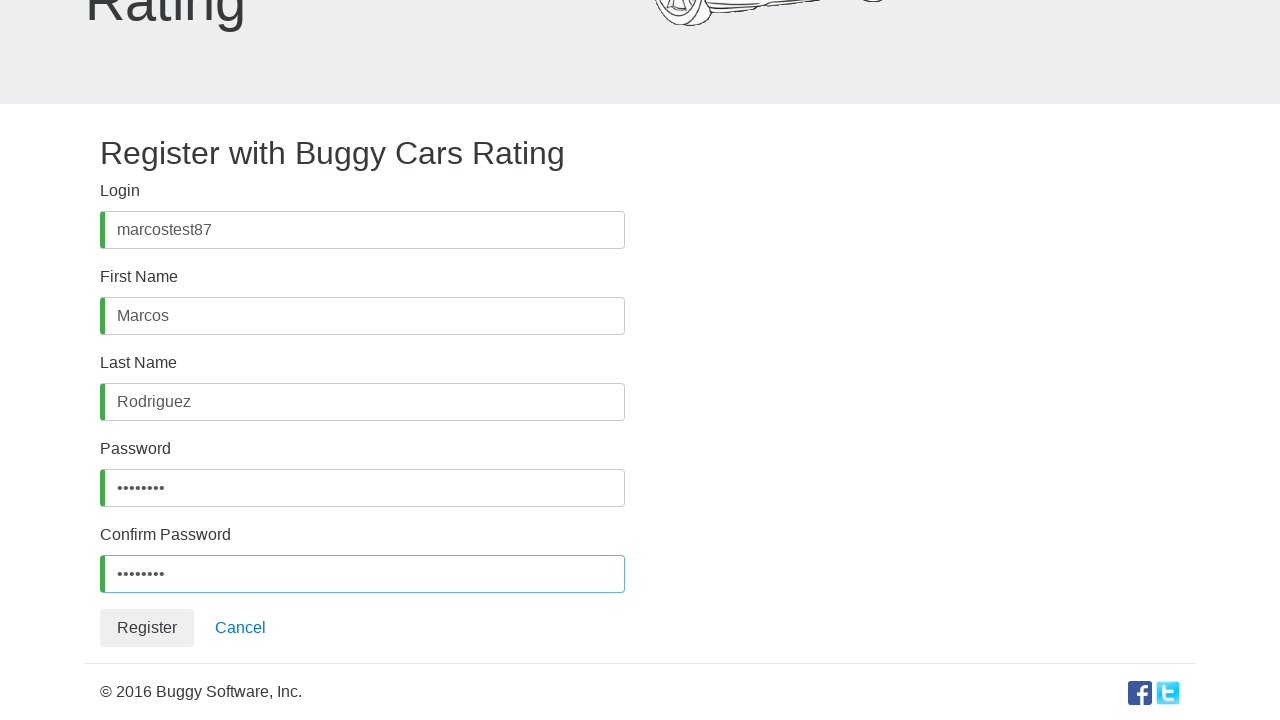